Tests browser window size manipulation by maximizing the window and then resizing it to specific dimensions (516x600)

Starting URL: https://www.youtube.com/

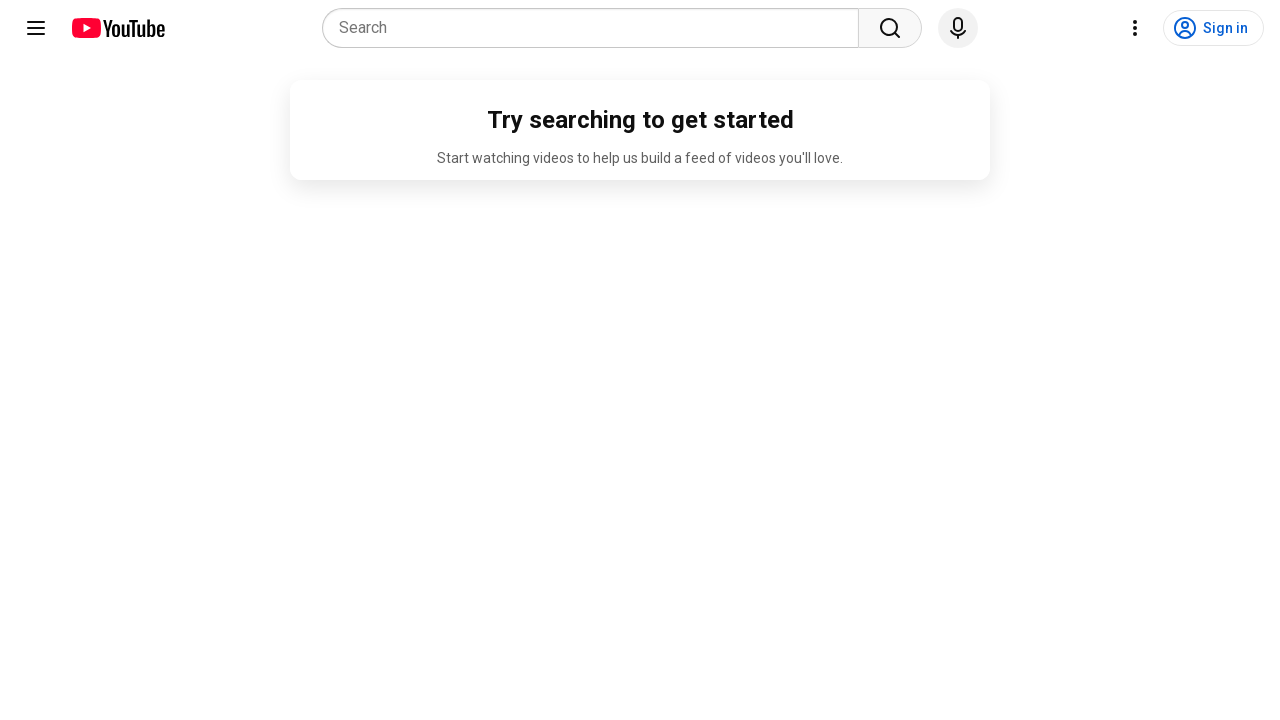

Maximized browser window to 1920x1080
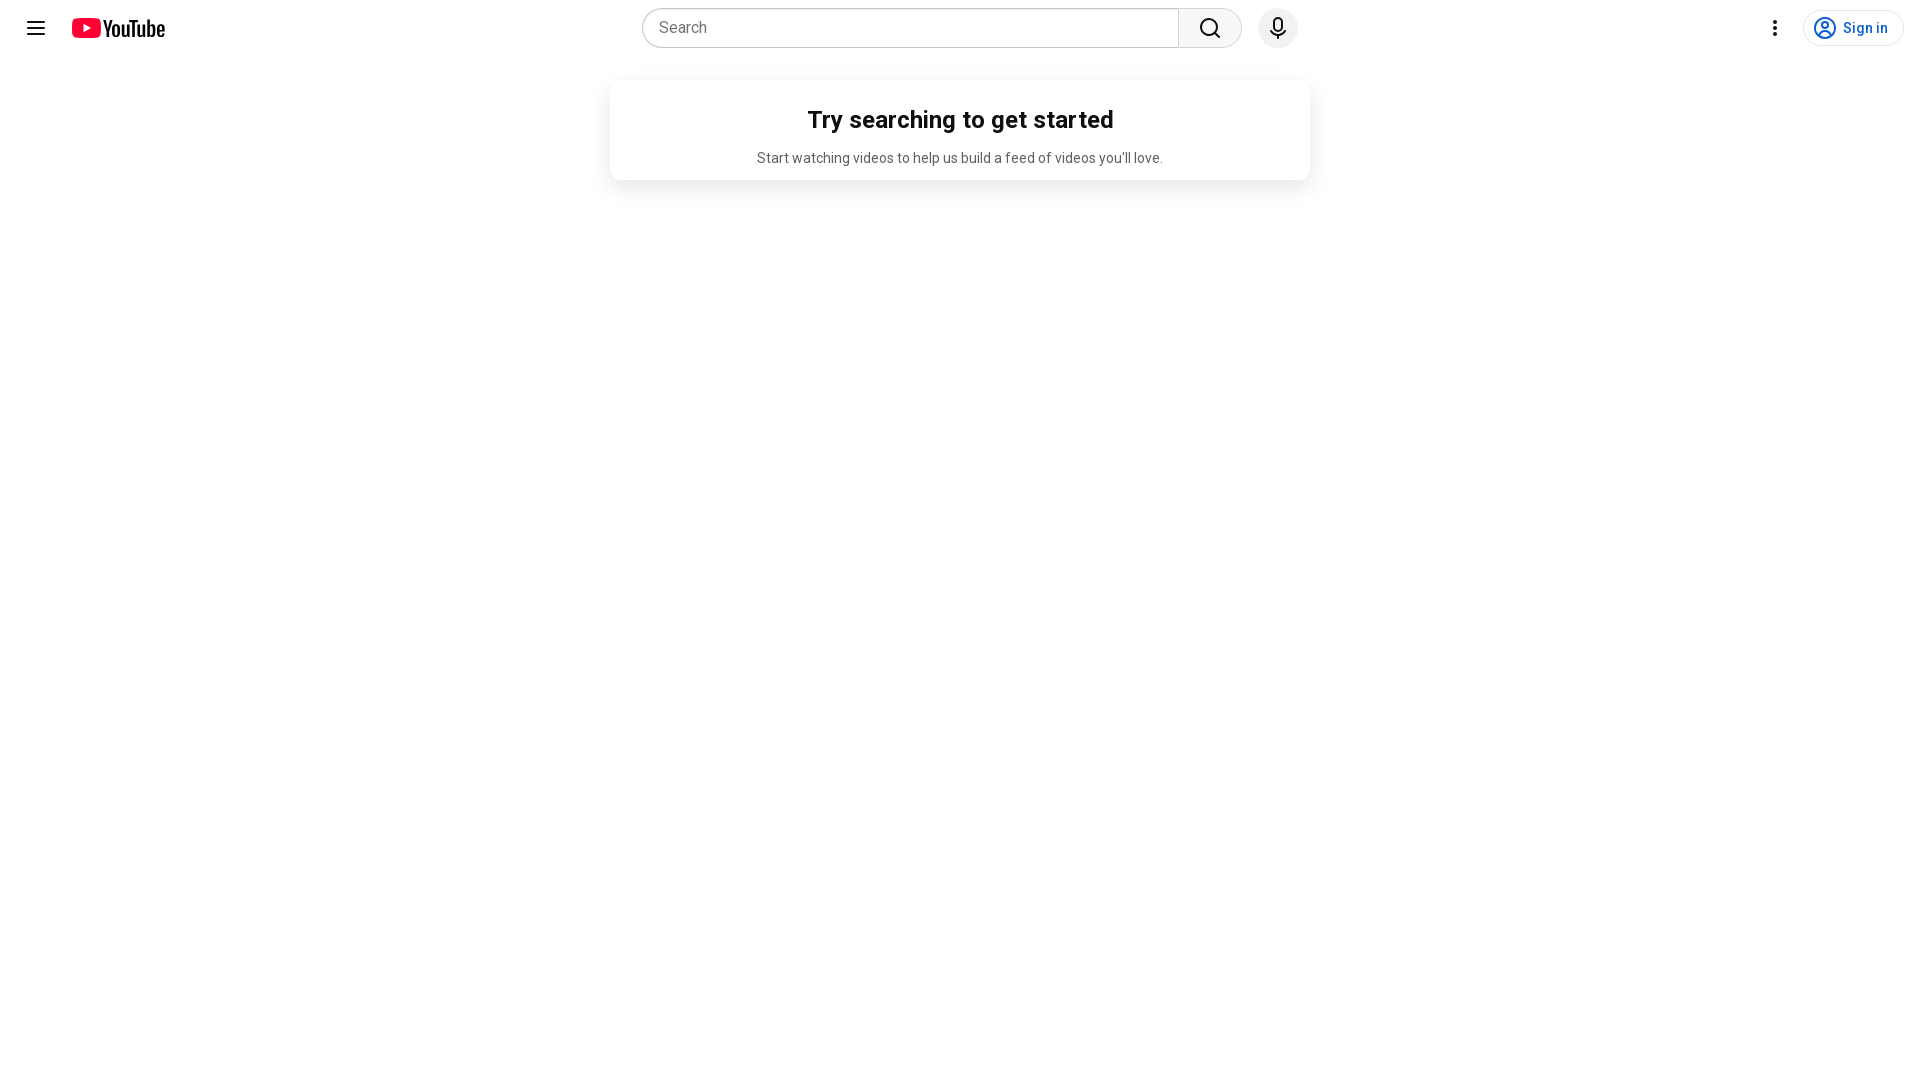

Waited 2 seconds for page to load
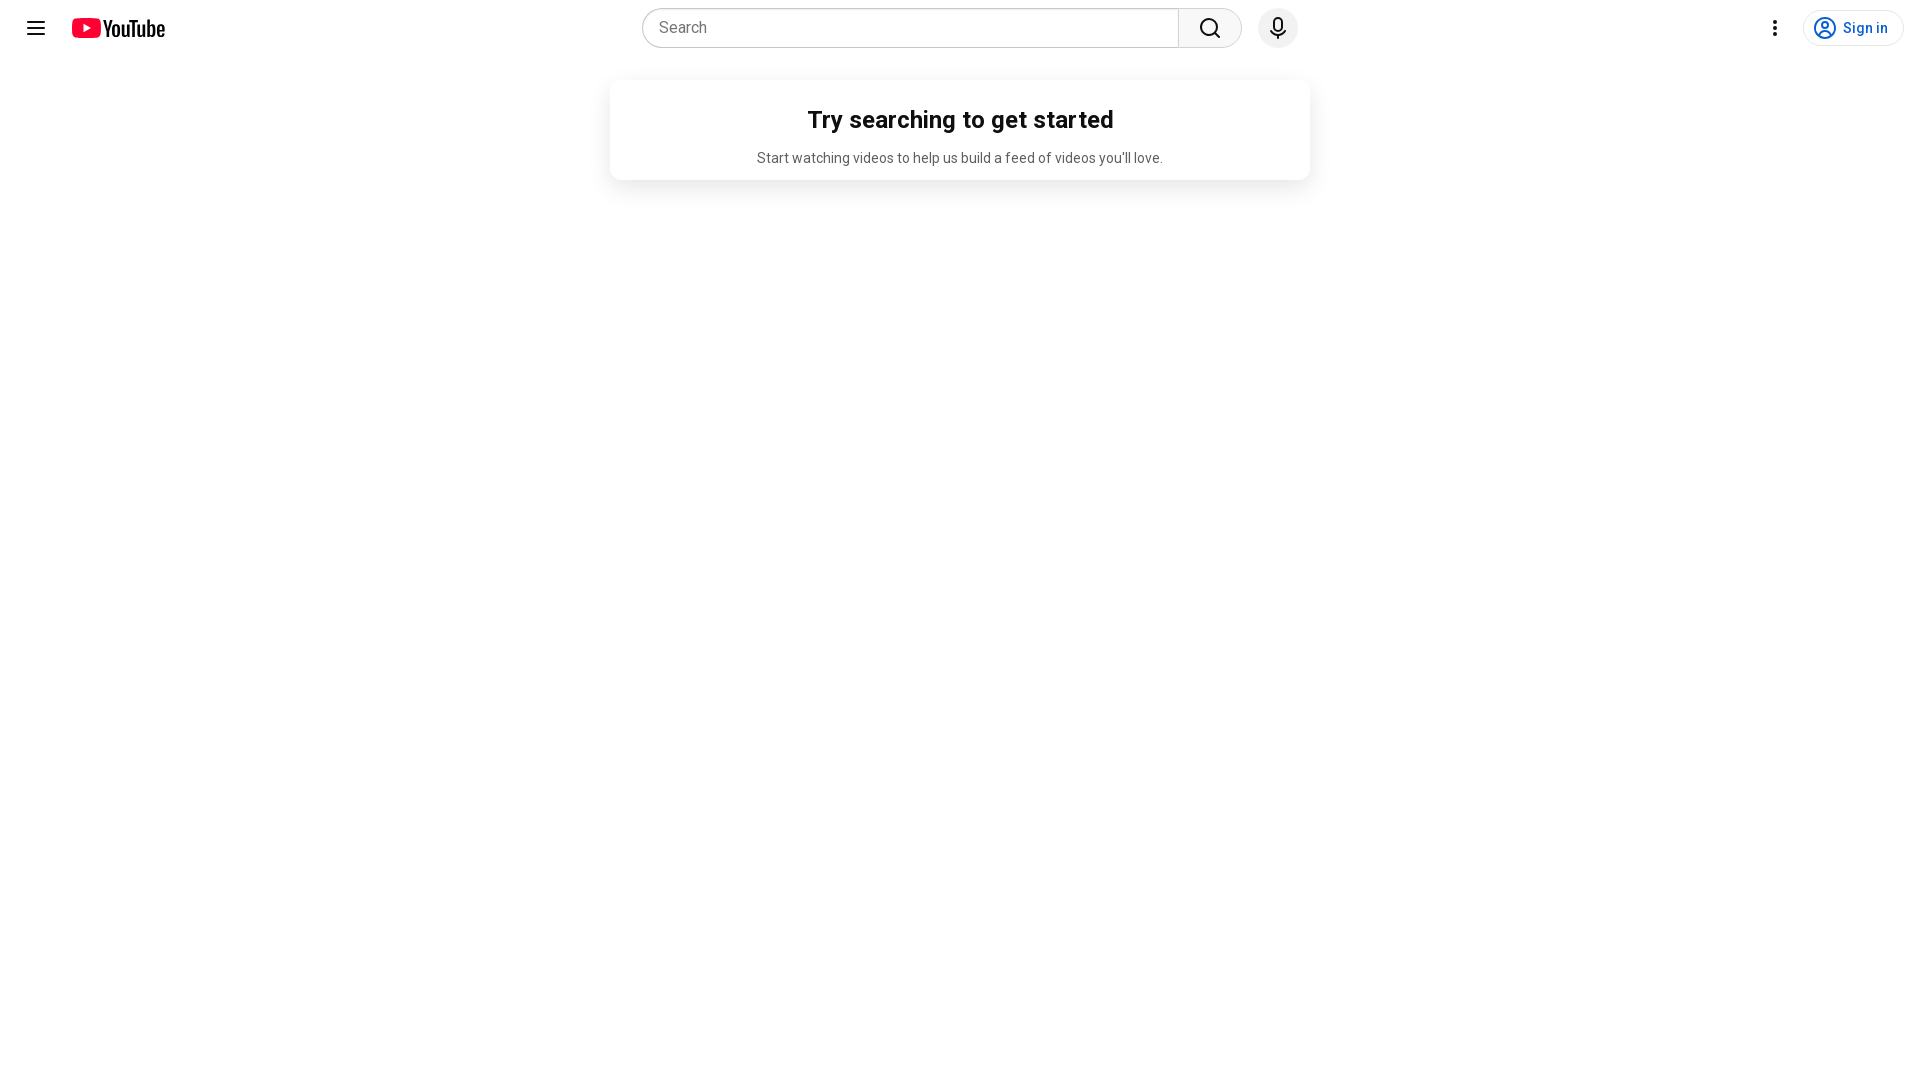

Resized browser window to 516x600
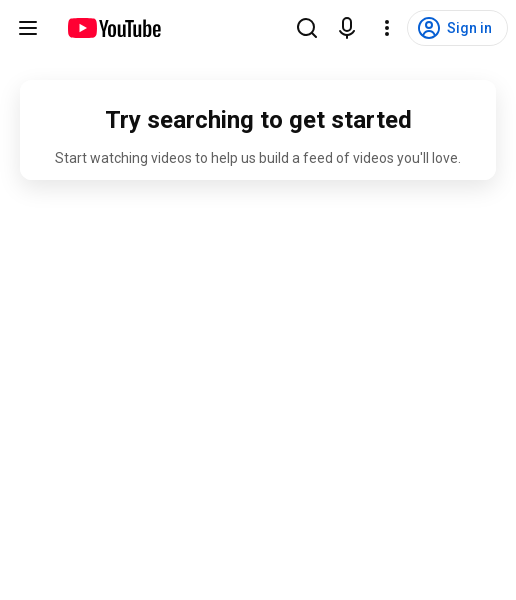

Retrieved viewport size
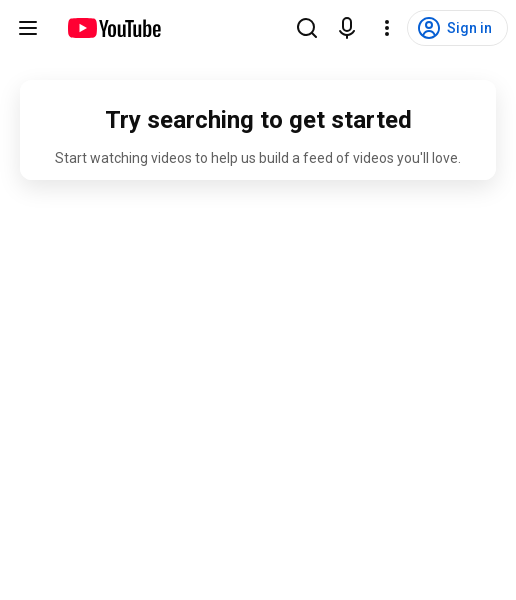

Waited 2 seconds for visual verification
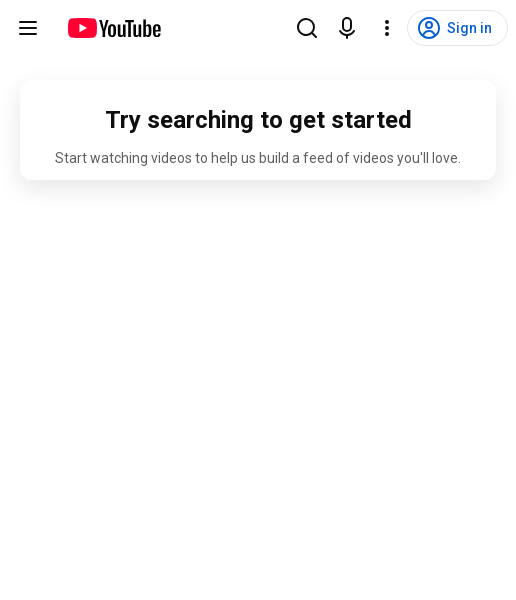

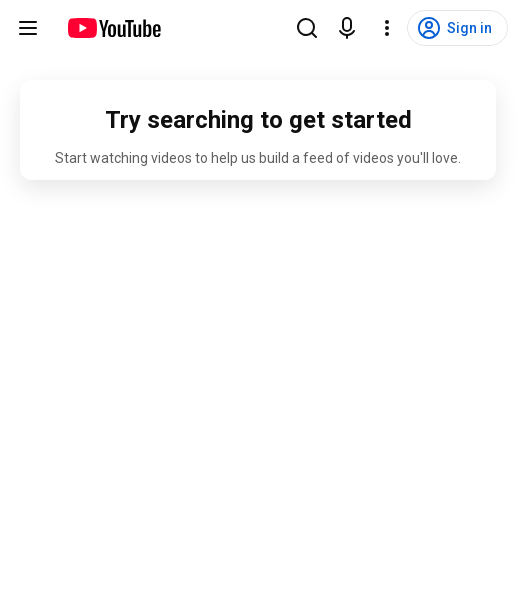